Demonstrates implicit wait functionality by navigating to a page, waiting, then navigating again to the same URL.

Starting URL: https://www.testingtherapy.com/

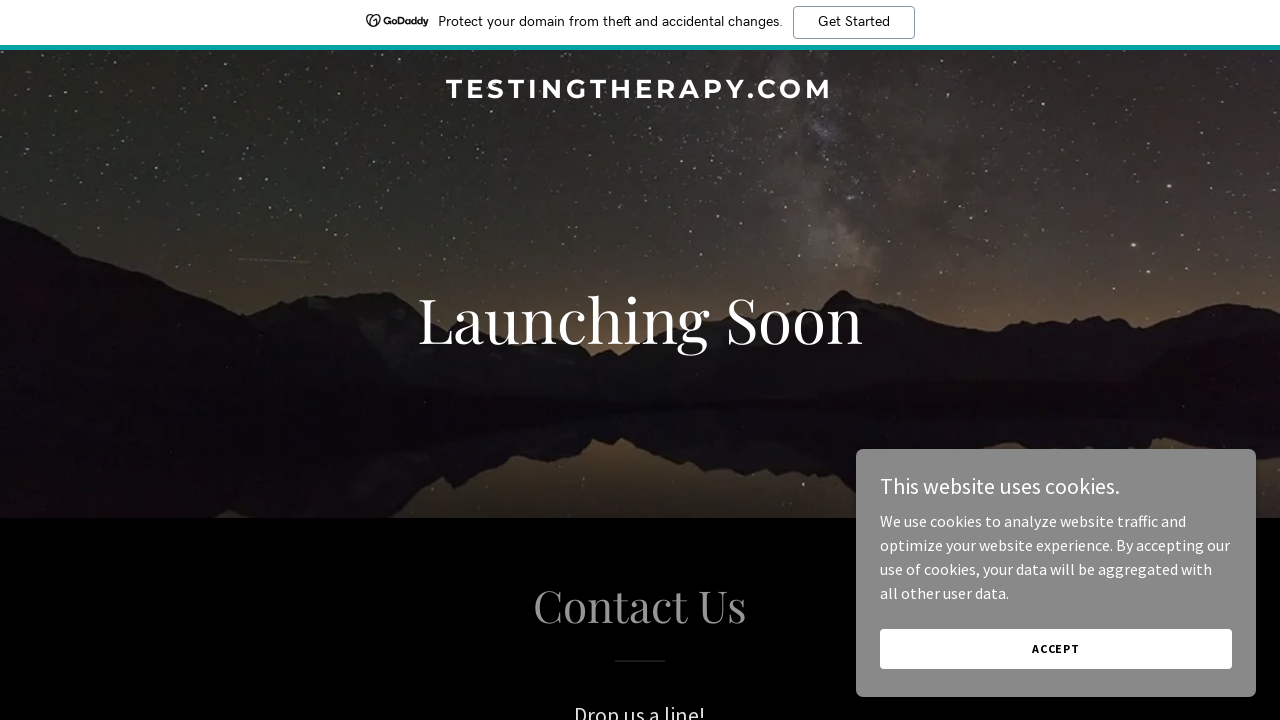

Waited 2 seconds for implicit wait demonstration
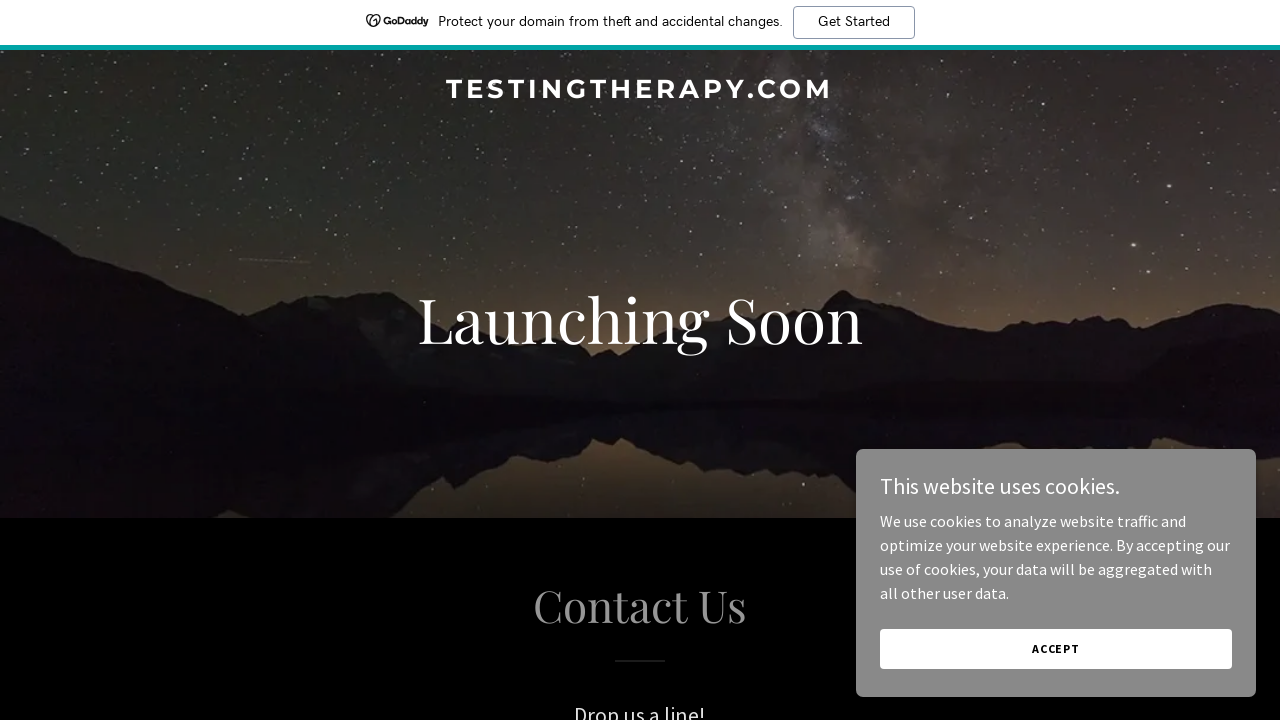

Navigated to https://www.testingtherapy.com/
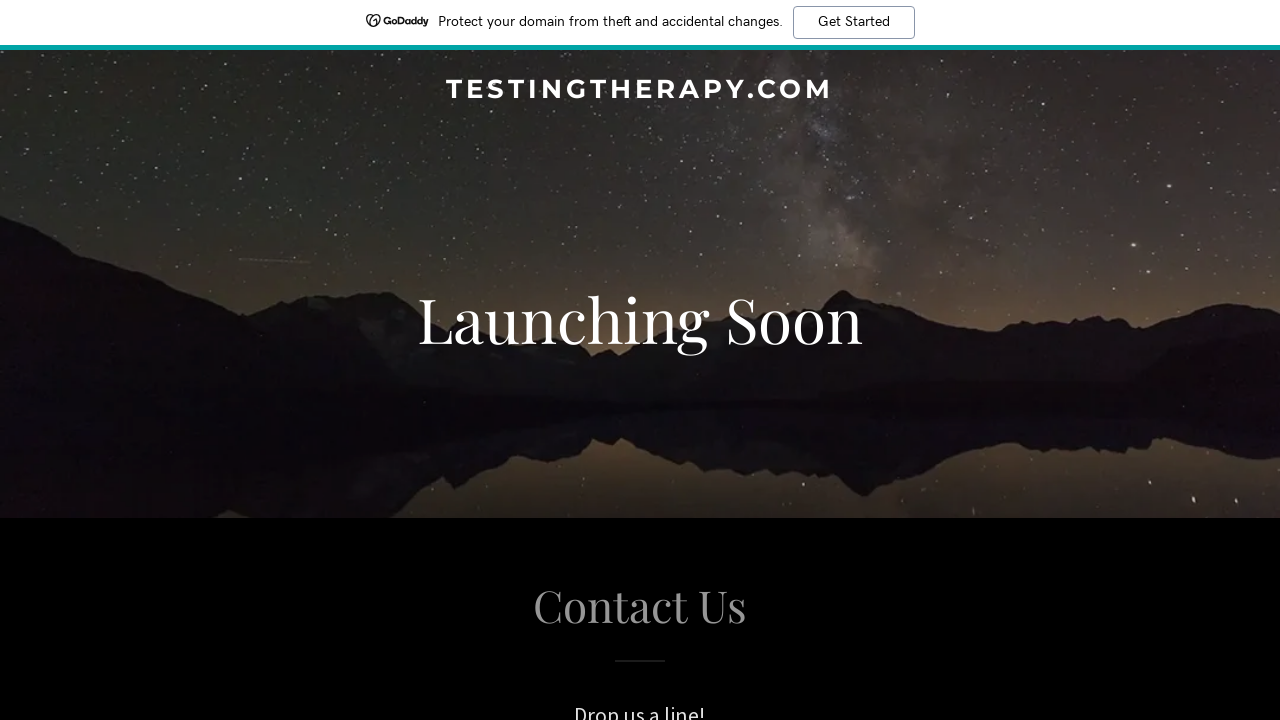

Waited 5 seconds after navigation
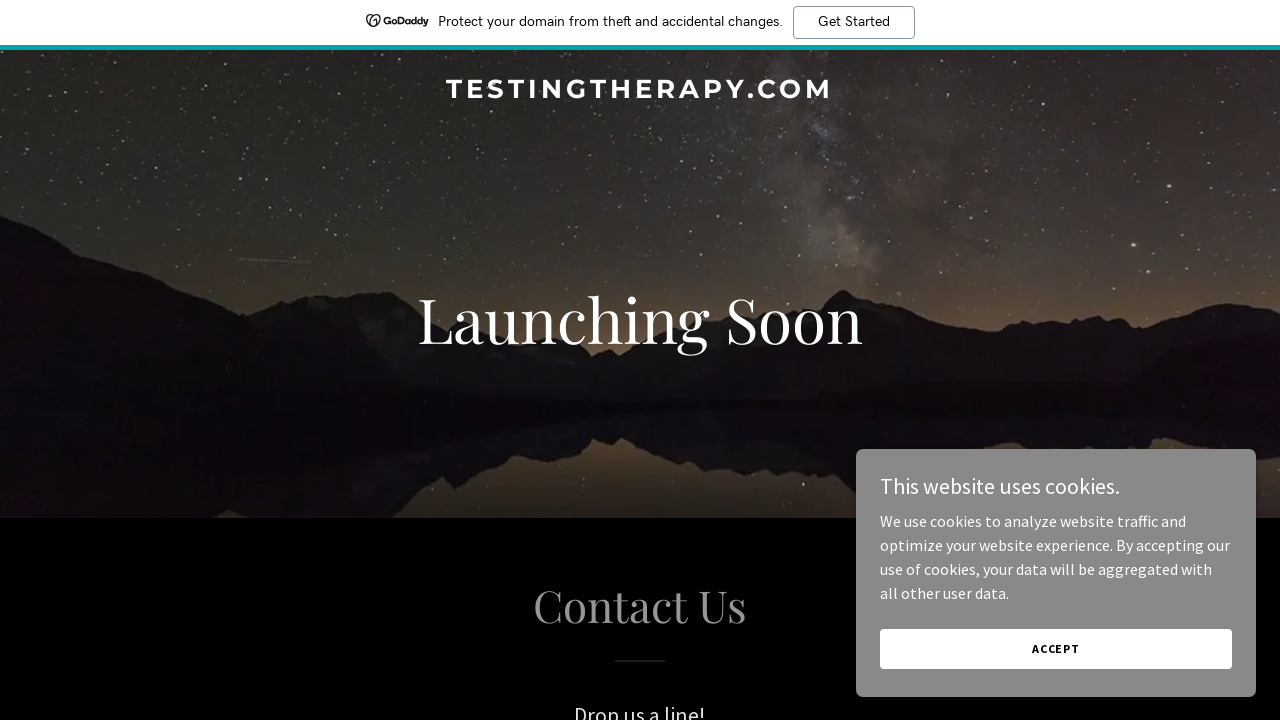

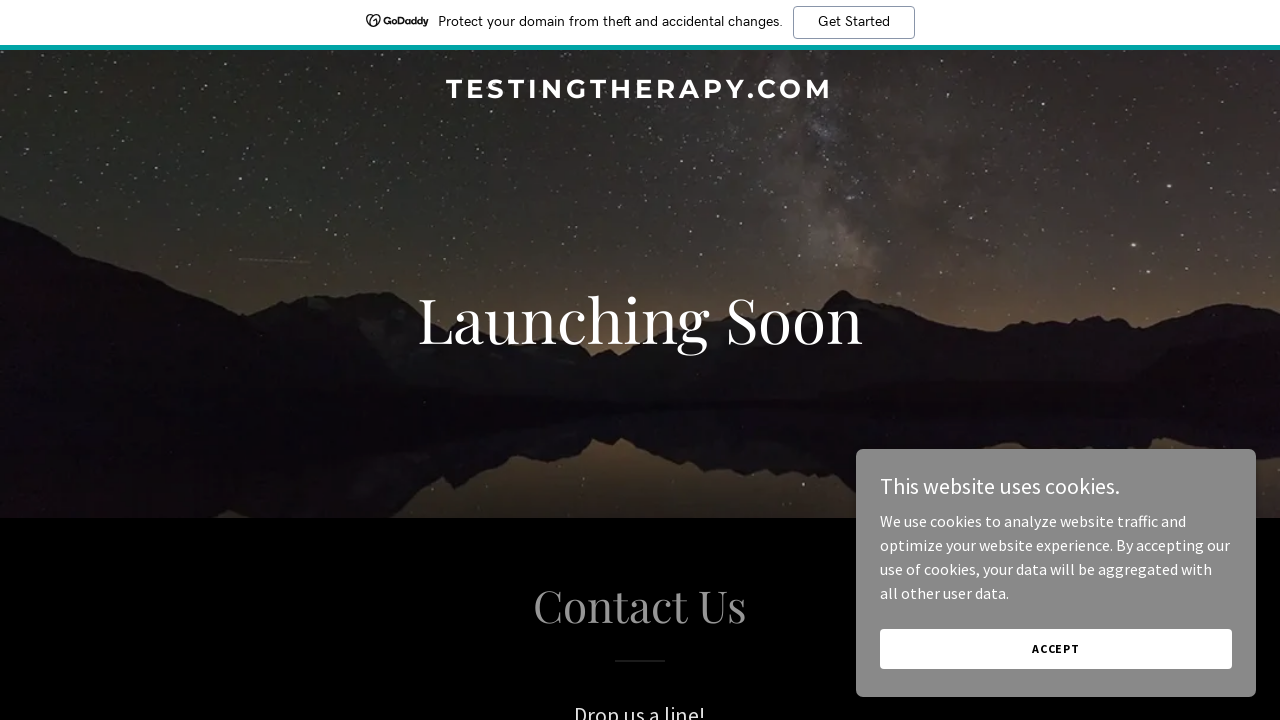